Navigates to the Course page and selects a department from the dropdown by value

Starting URL: https://gravitymvctestapplication.azurewebsites.net/Course

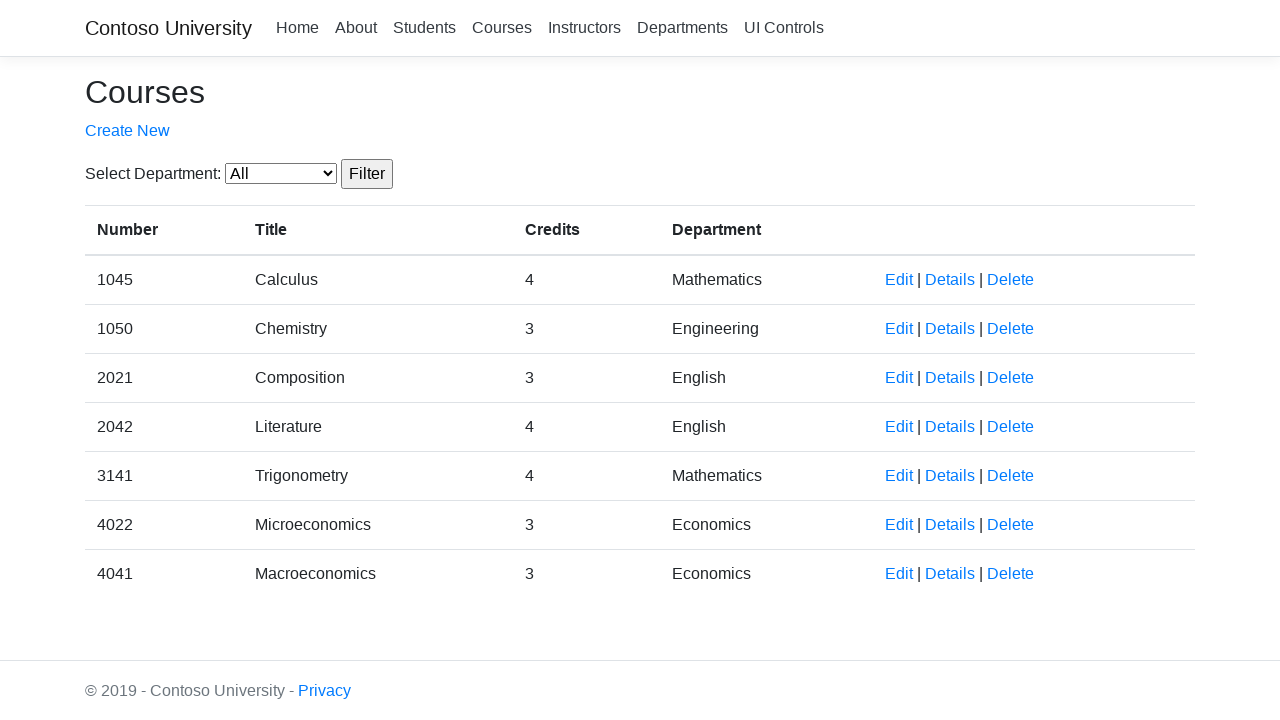

Navigated to Course page
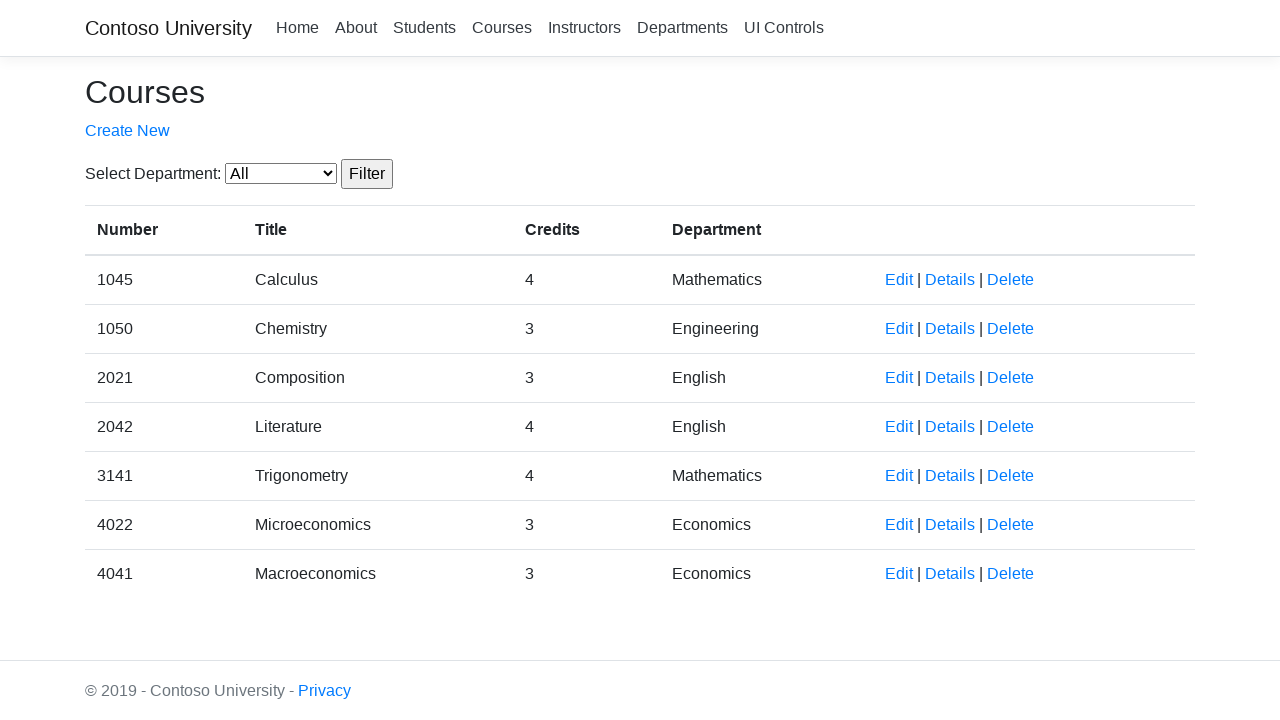

Selected department with value '4' from dropdown on select#SelectedDepartment
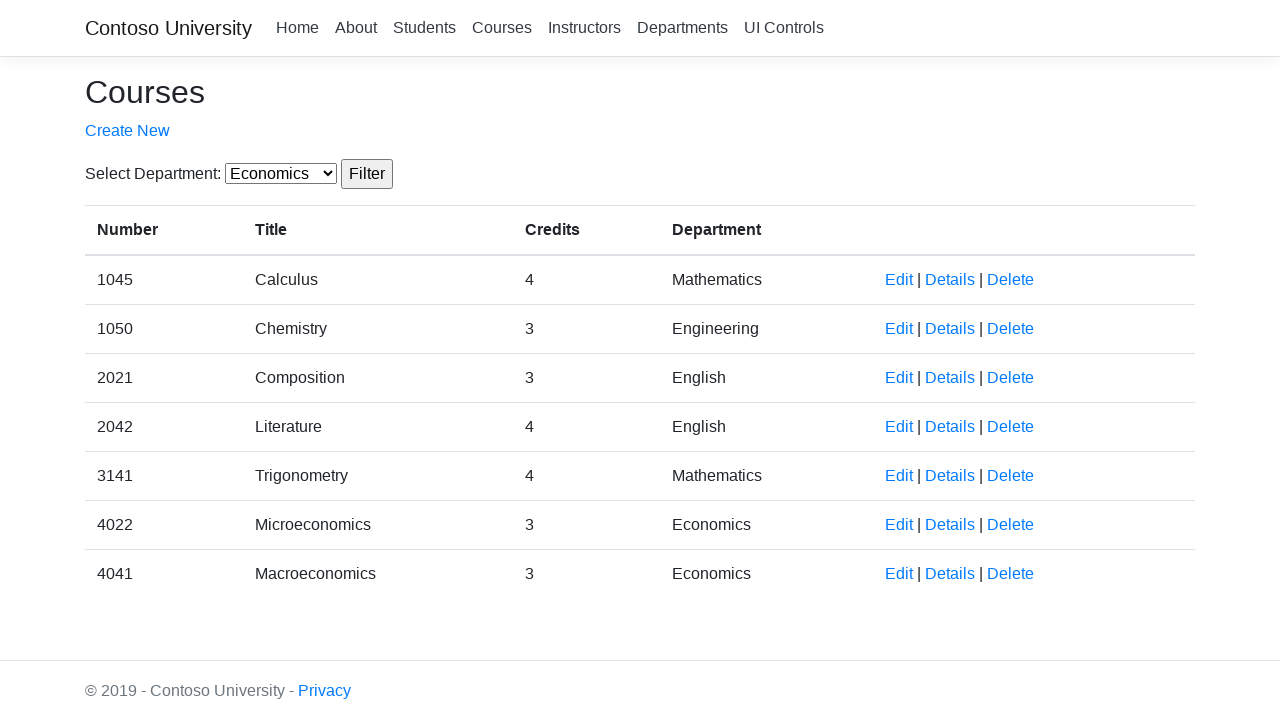

Waited 500ms to verify selection
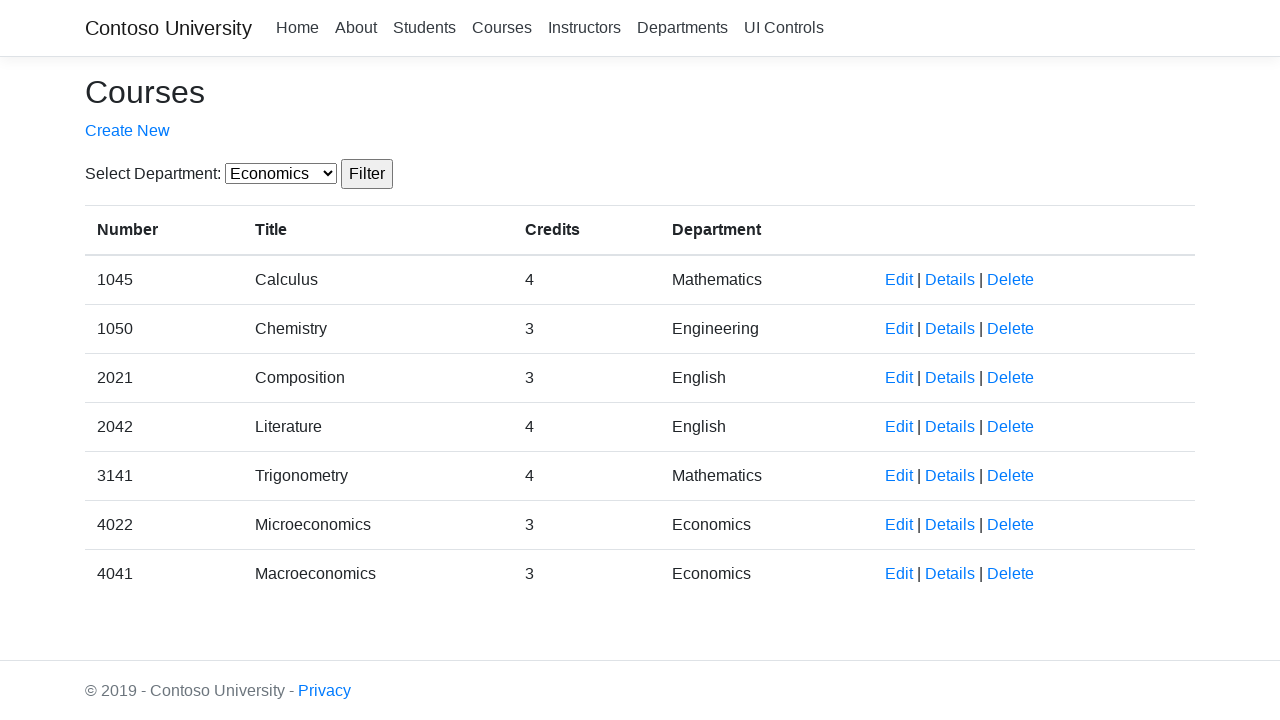

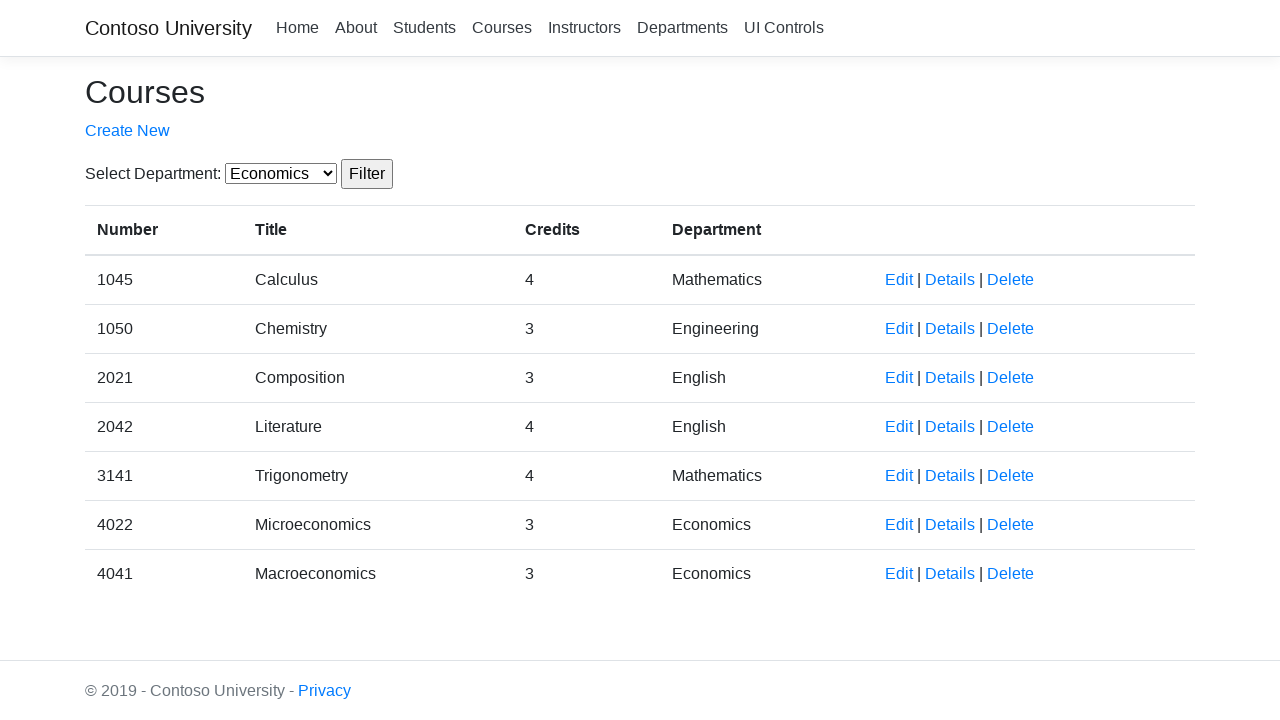